Tests JavaScript confirm dialog by clicking the confirm button and dismissing the dialog

Starting URL: https://the-internet.herokuapp.com/javascript_alerts

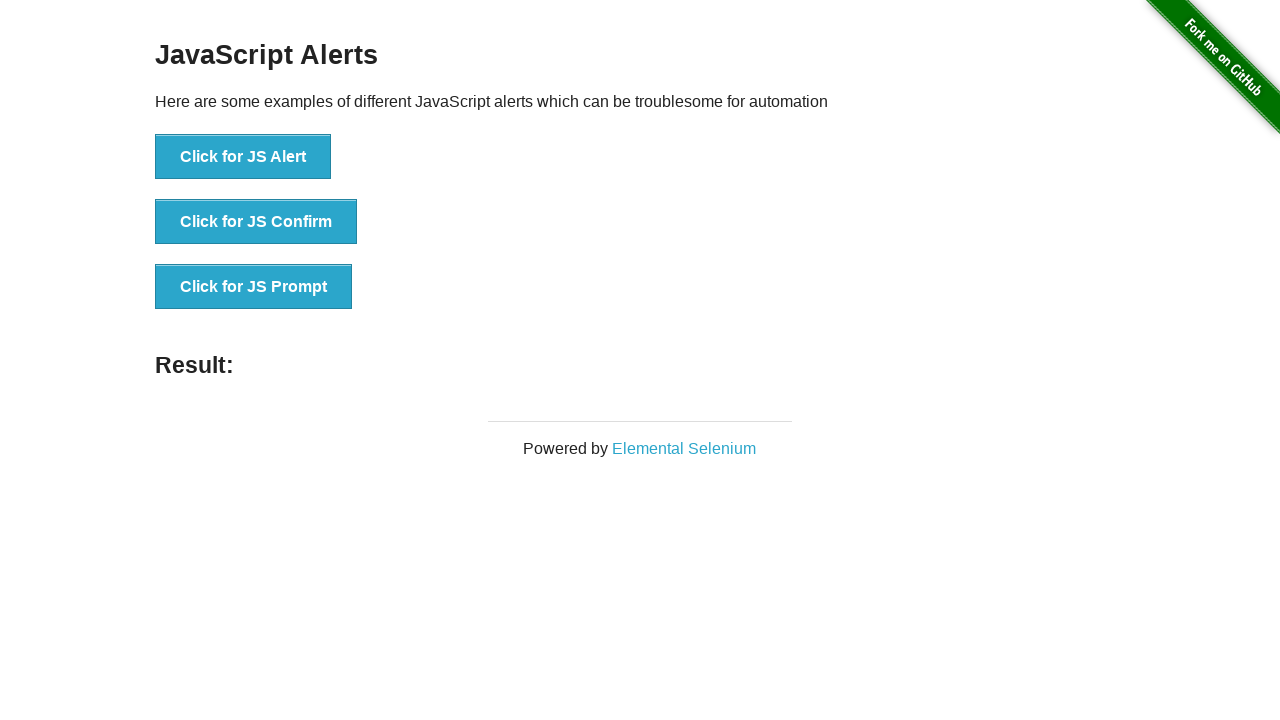

Clicked button to trigger JavaScript confirm dialog at (256, 222) on text='Click for JS Confirm'
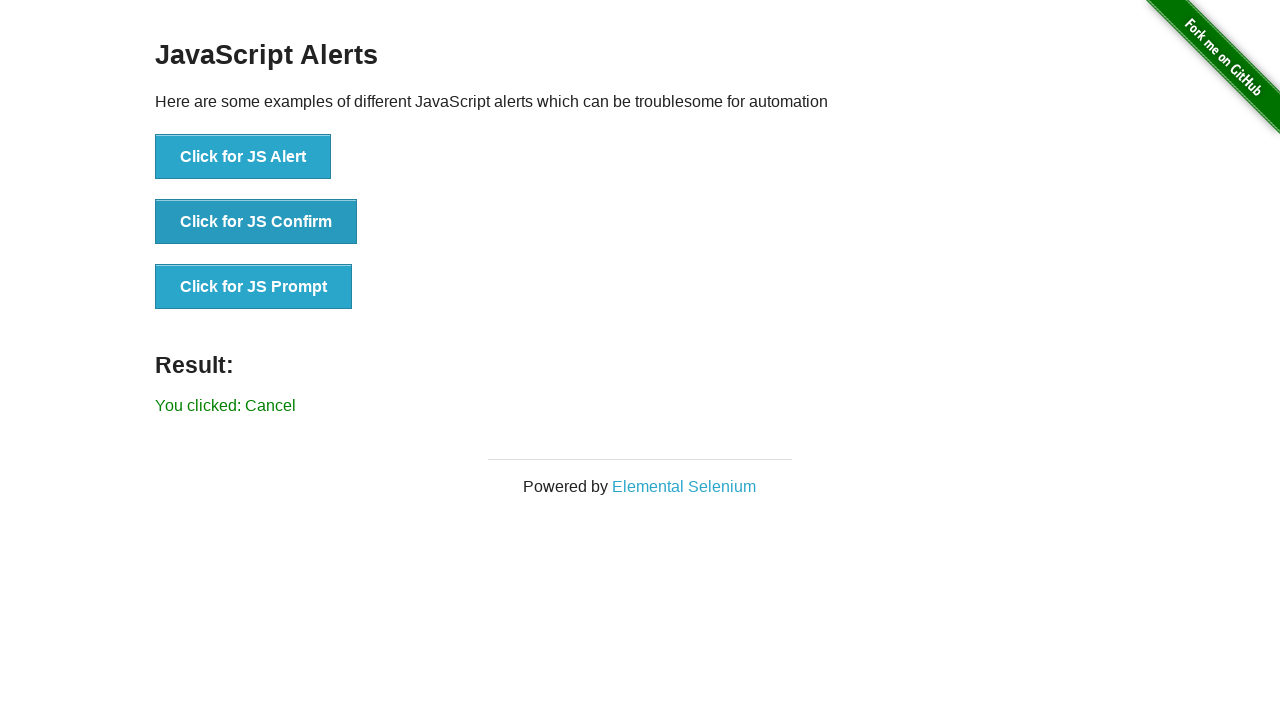

Set up dialog handler to dismiss the confirm dialog
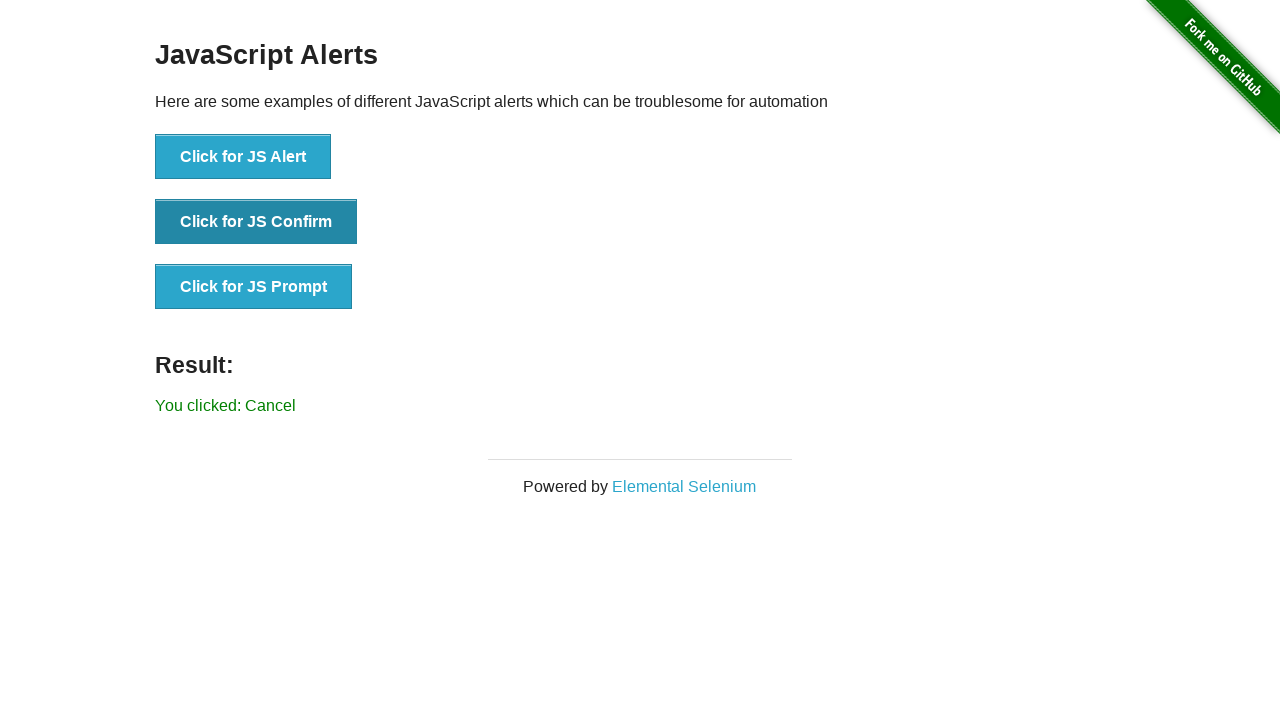

Verified cancel result message appeared after dismissing dialog
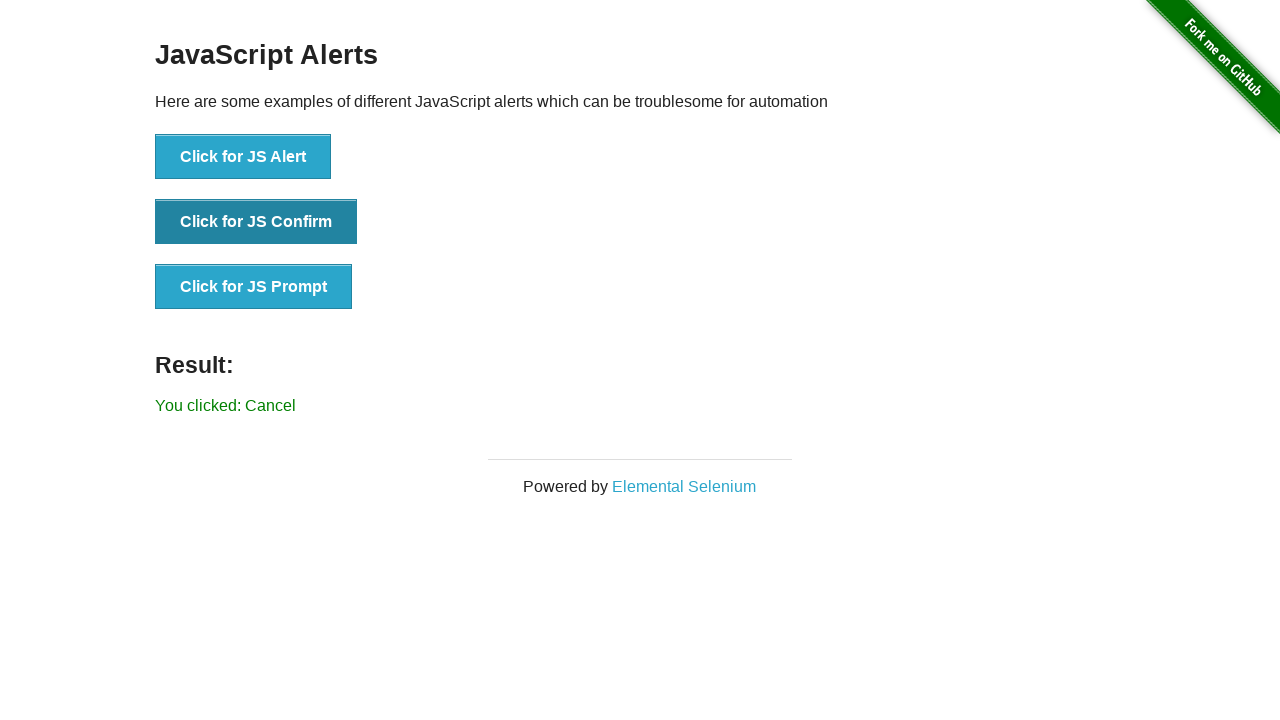

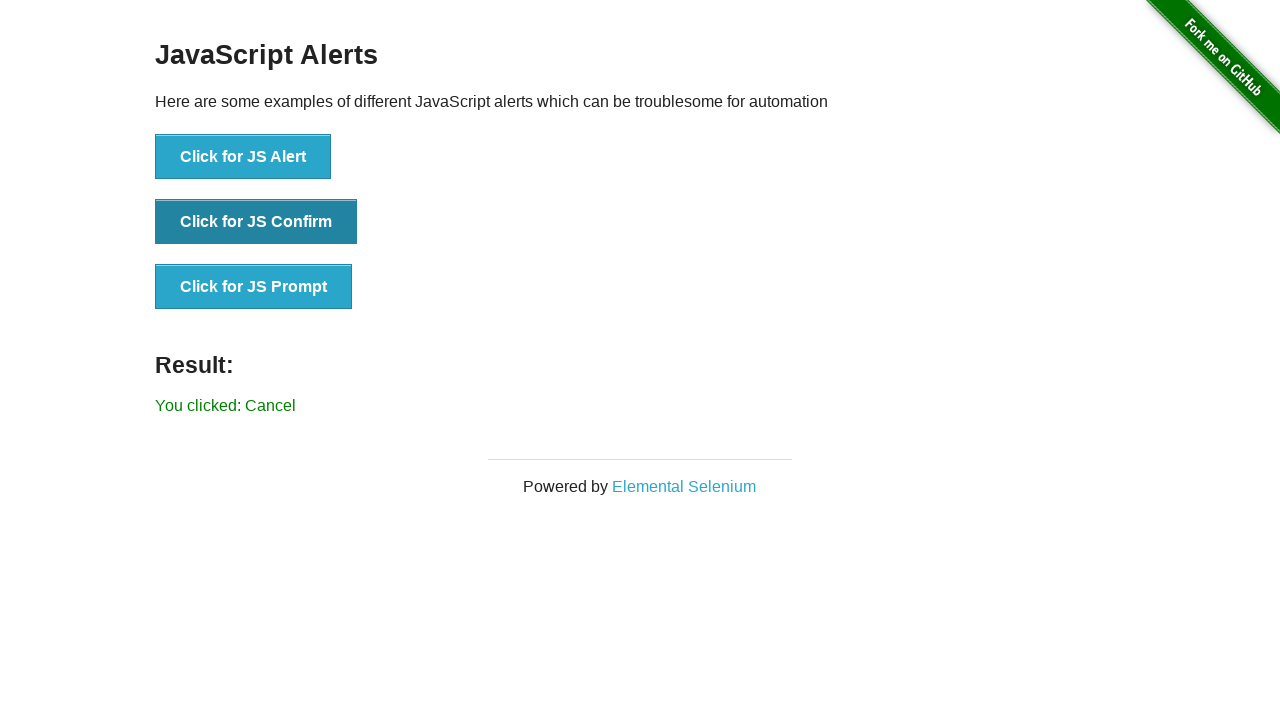